Tests username field input functionality on login page by entering a username

Starting URL: https://dianacal-18.github.io/StoreProject/login.html

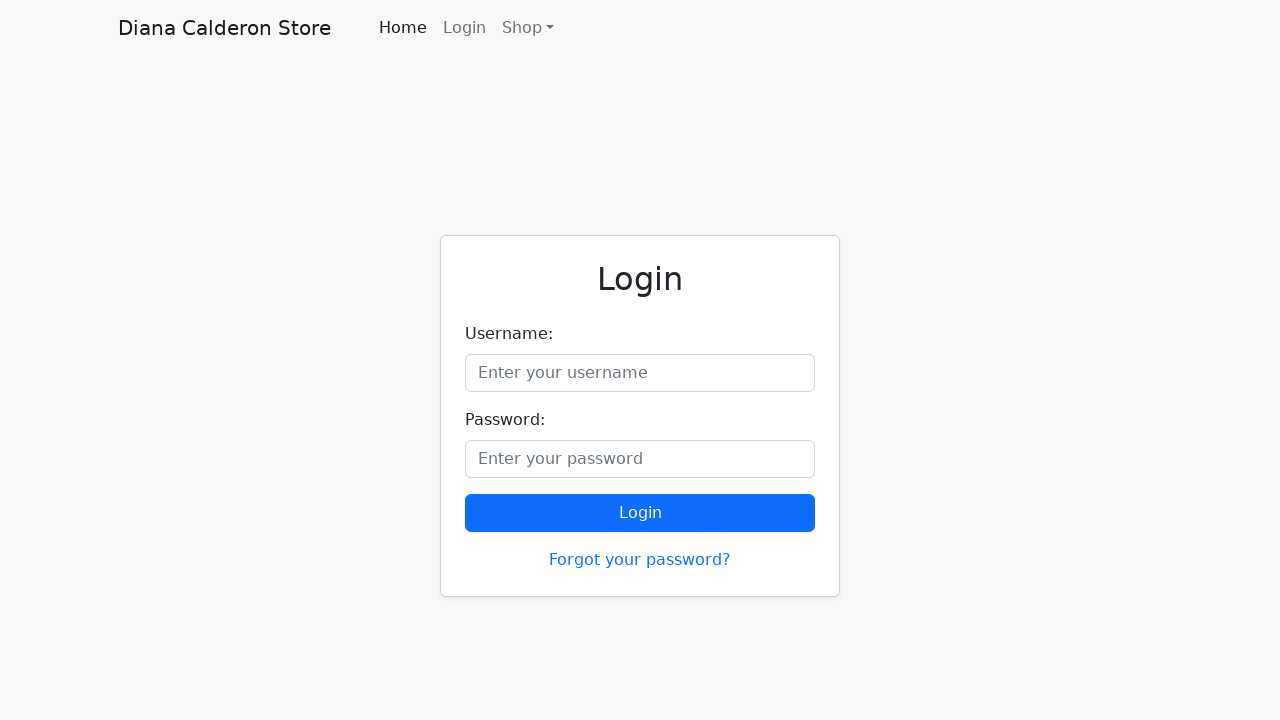

Filled username field with 'Diana' on #username
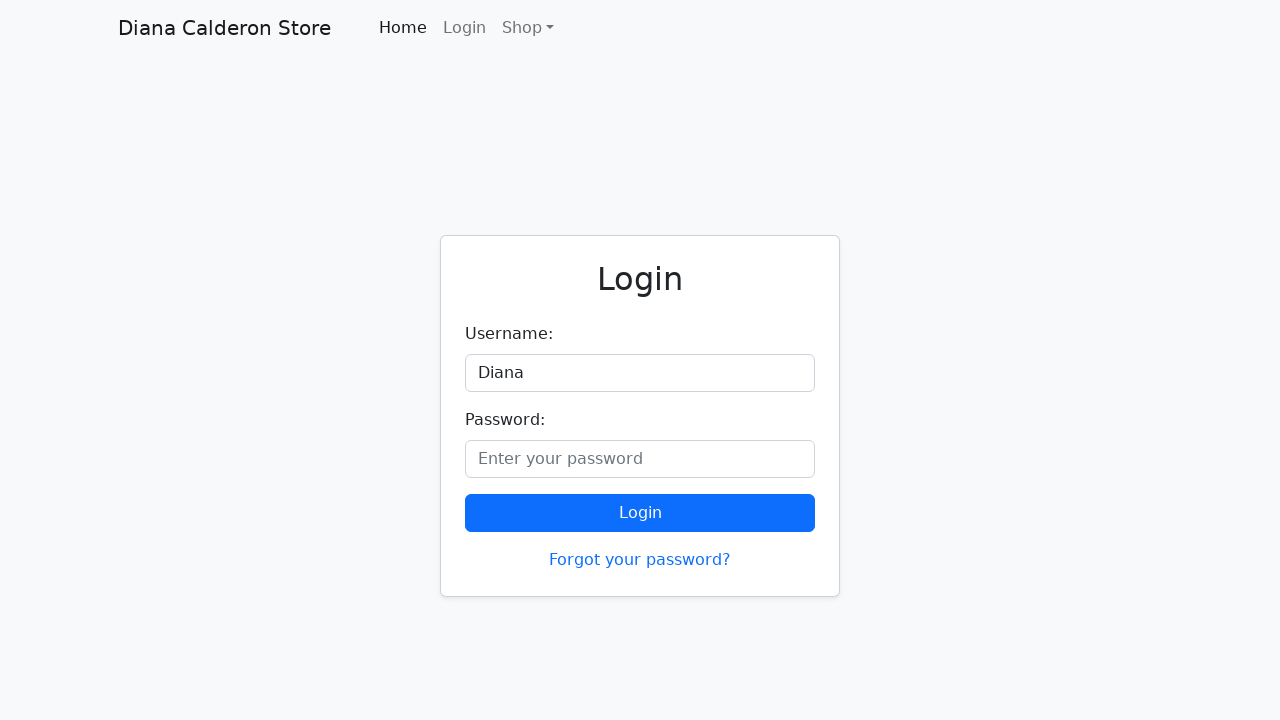

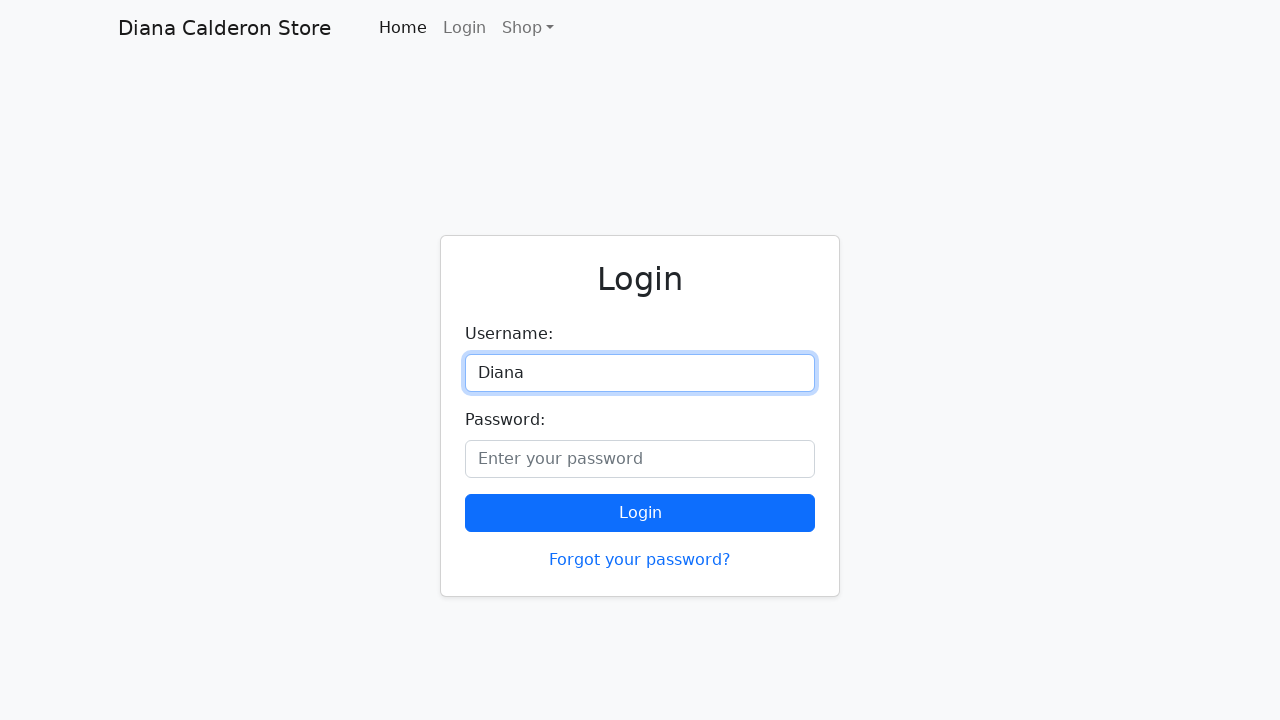